Tests the custom Select Value dropdown by searching for "Option 3" and selecting it

Starting URL: https://demoqa.com/select-menu

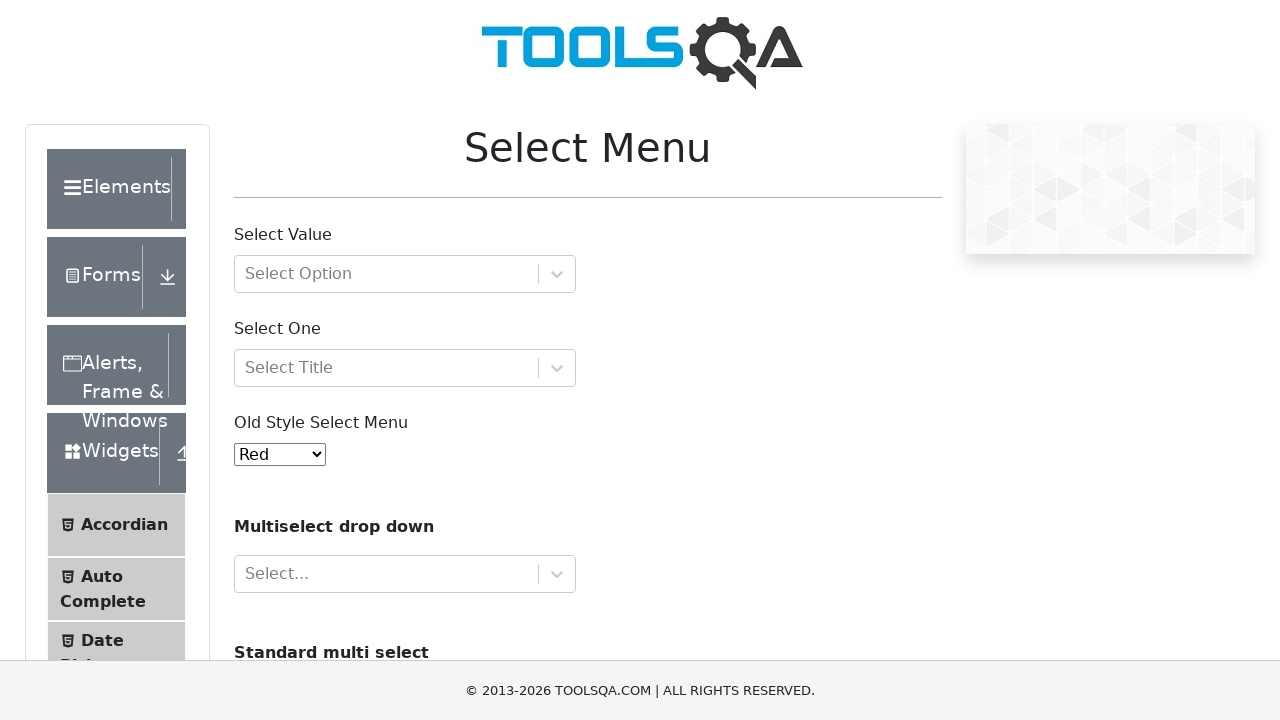

Clicked on the Select Value dropdown to open it at (405, 274) on #withOptGroup
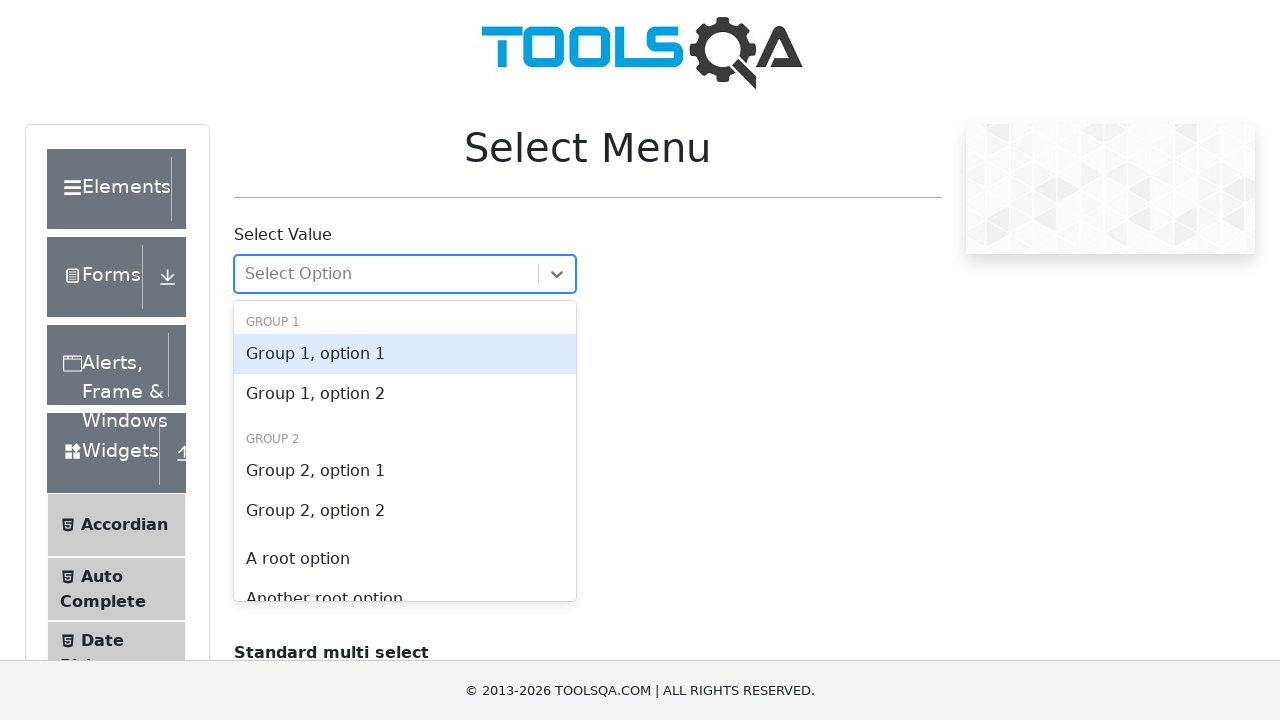

Typed 'Group 2, option 1' in the search field
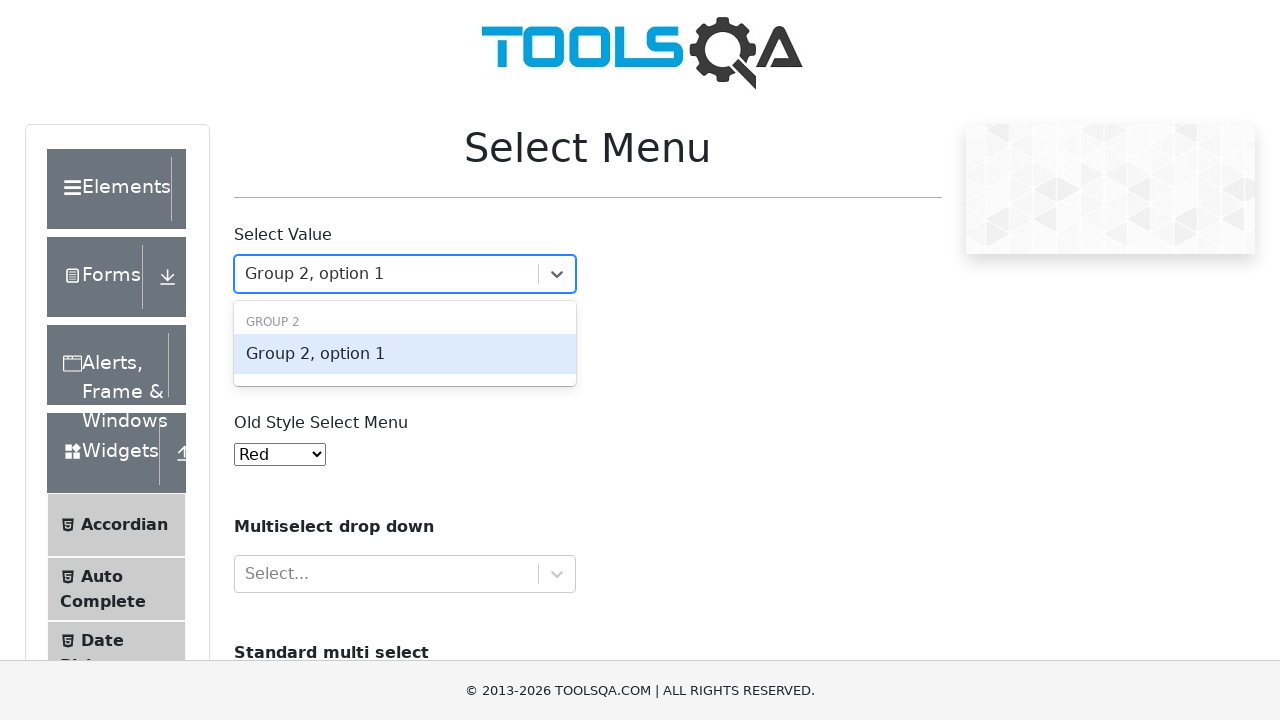

Pressed Enter to select the option
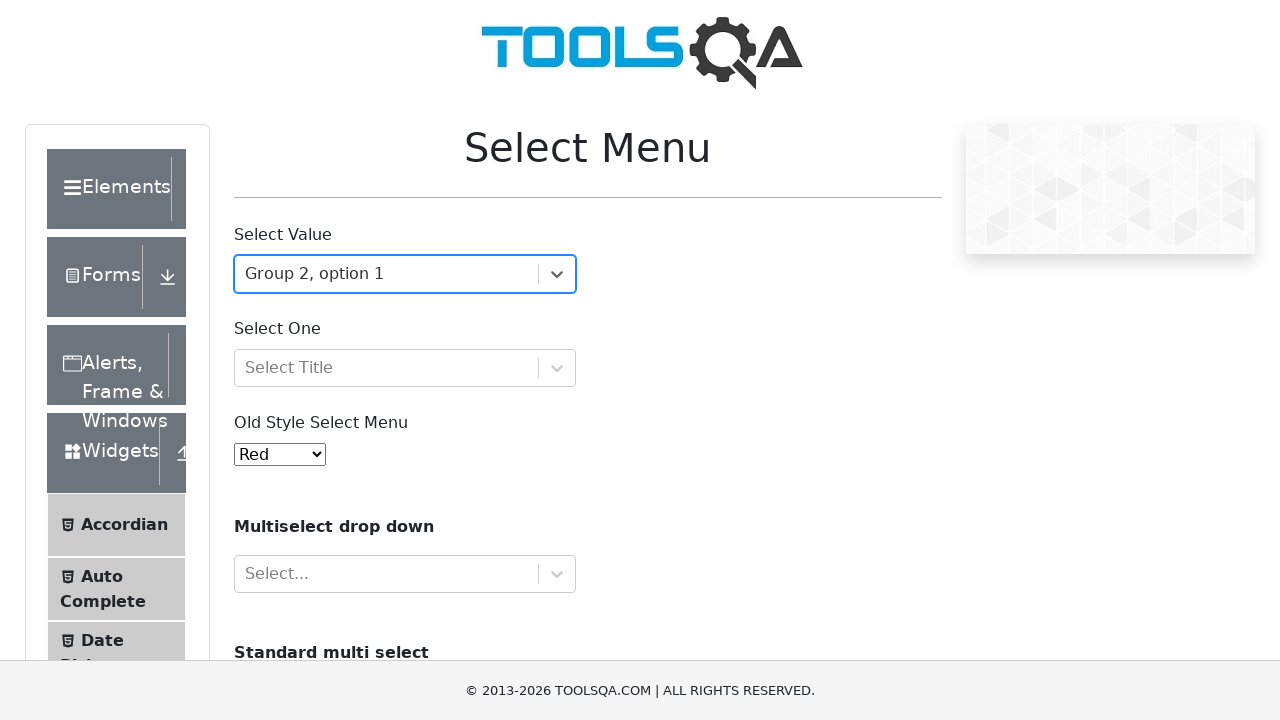

Waited for selection to be visible
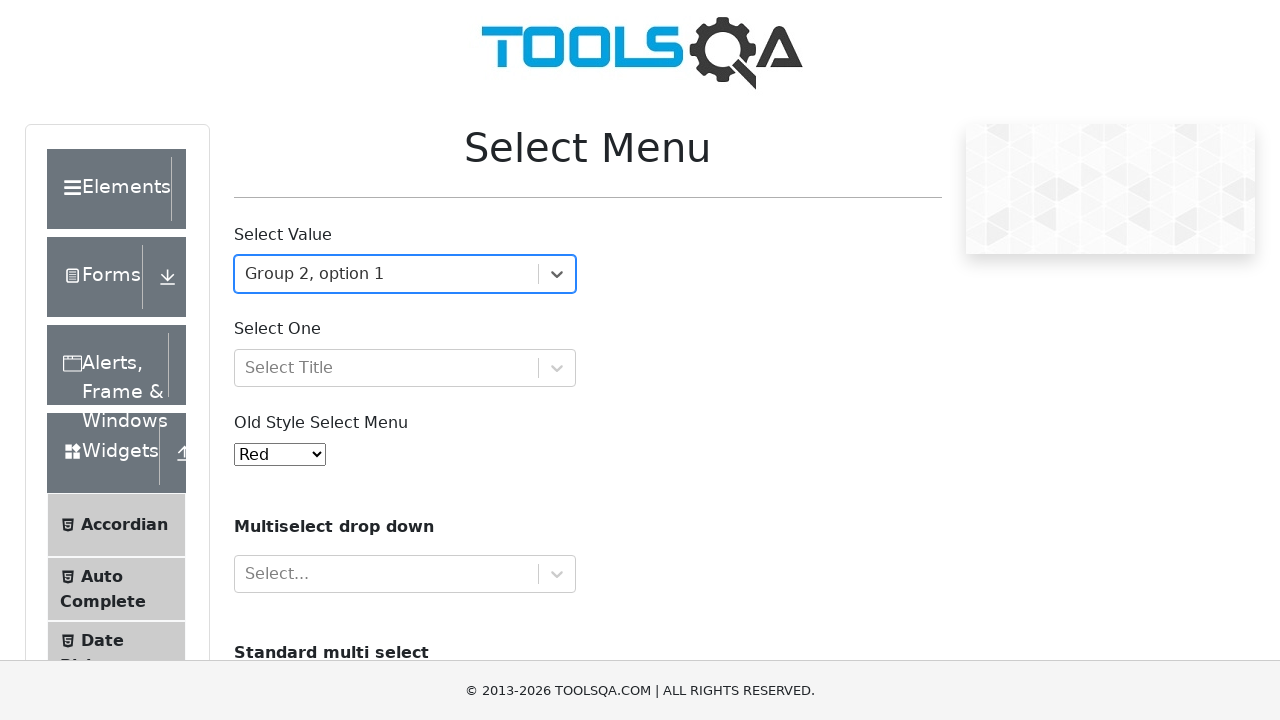

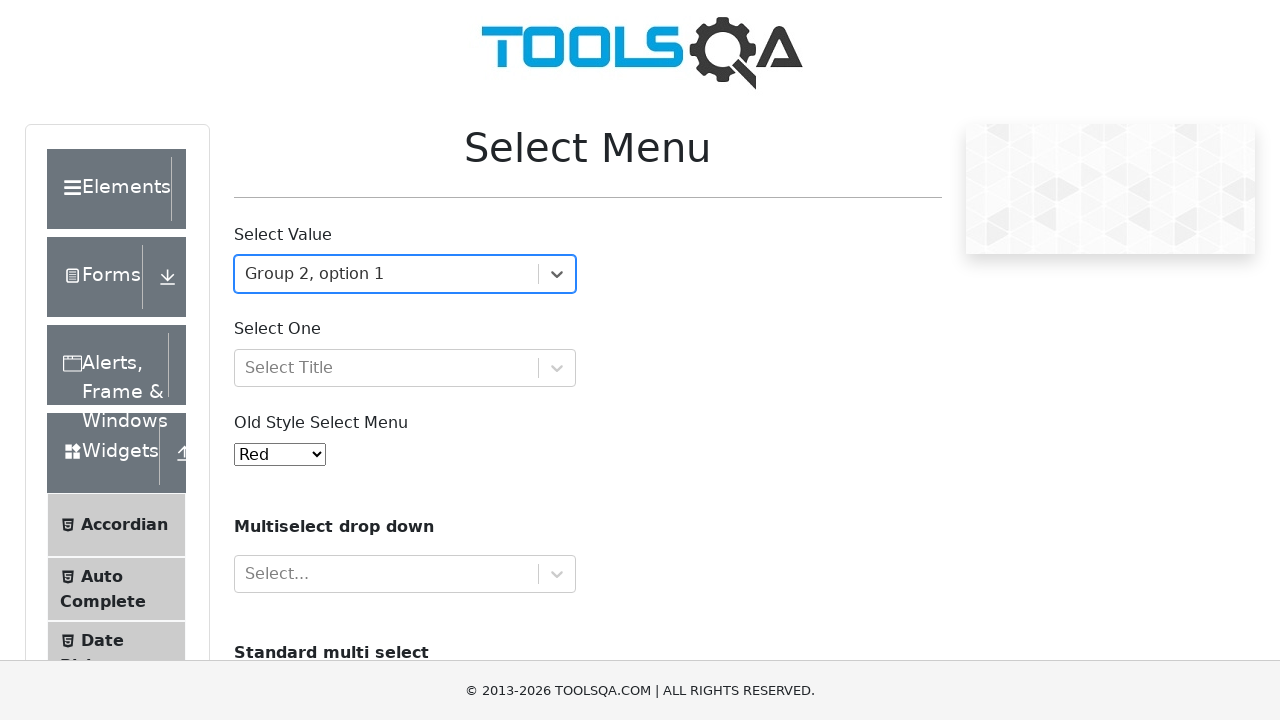